Tests marking all items as completed and then unchecking them

Starting URL: https://demo.playwright.dev/todomvc

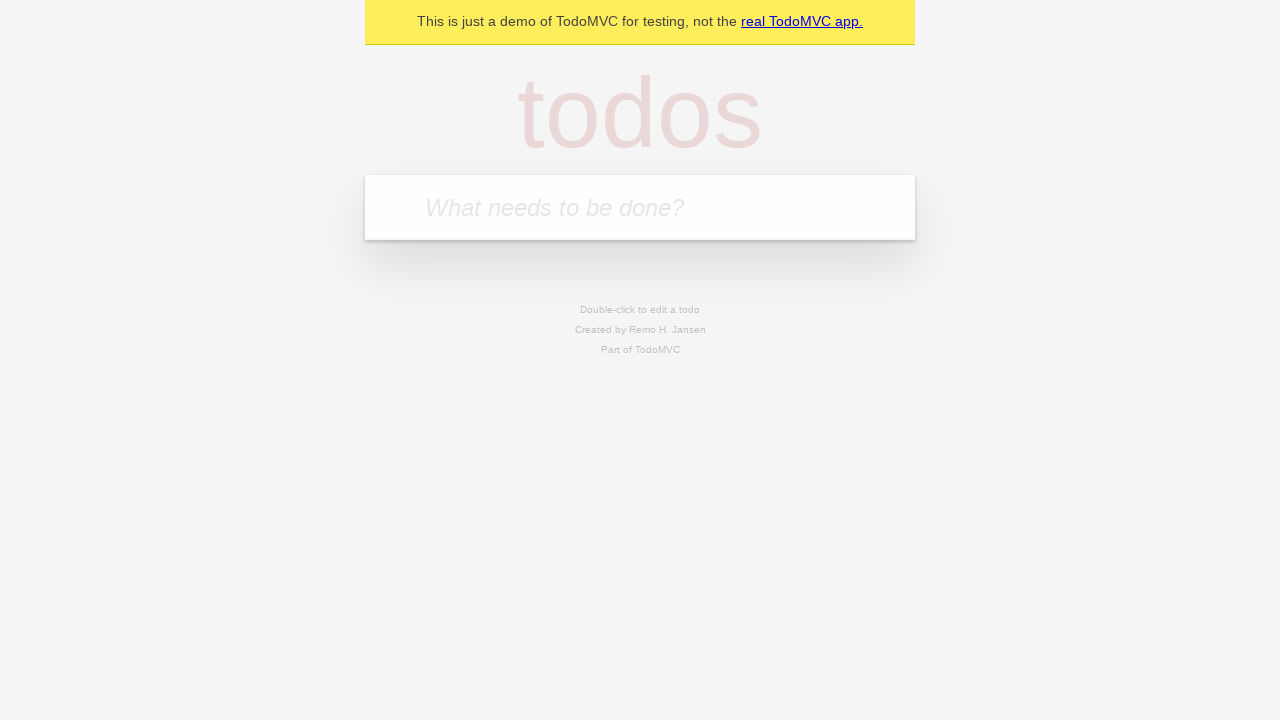

Filled input field with 'buy some cheese' on internal:attr=[placeholder="What needs to be done?"i]
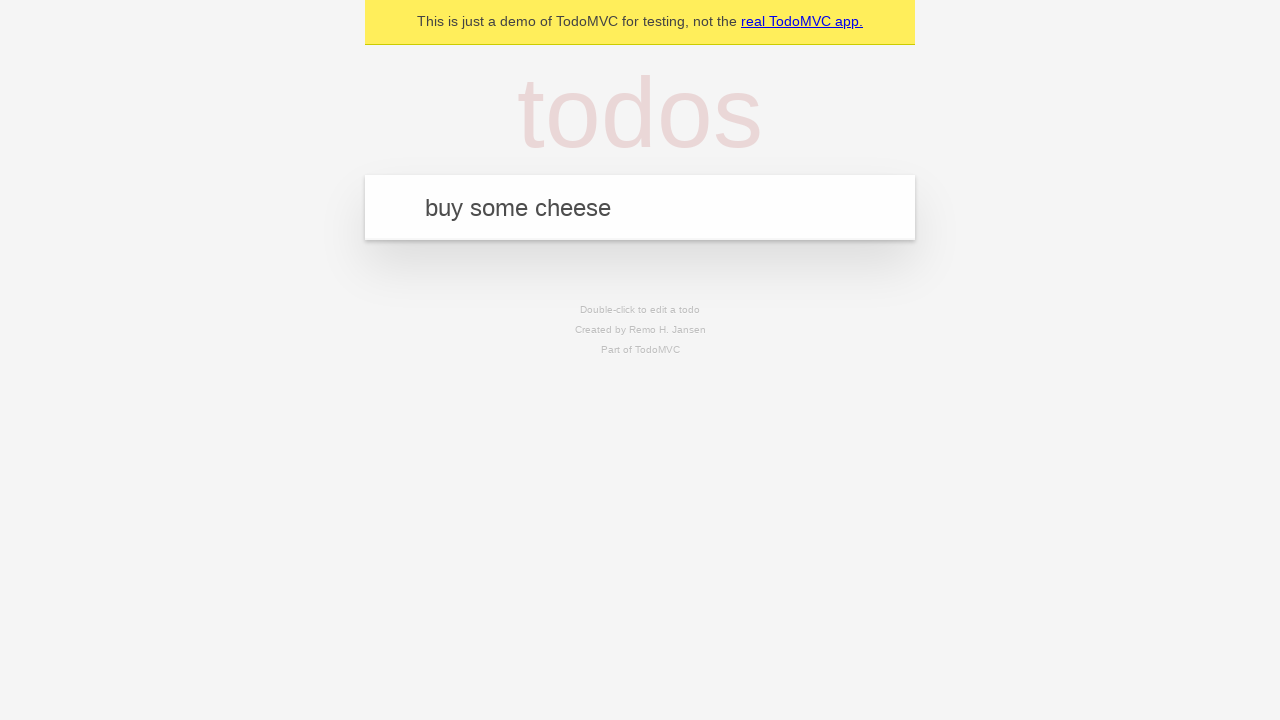

Pressed Enter to add first todo item on internal:attr=[placeholder="What needs to be done?"i]
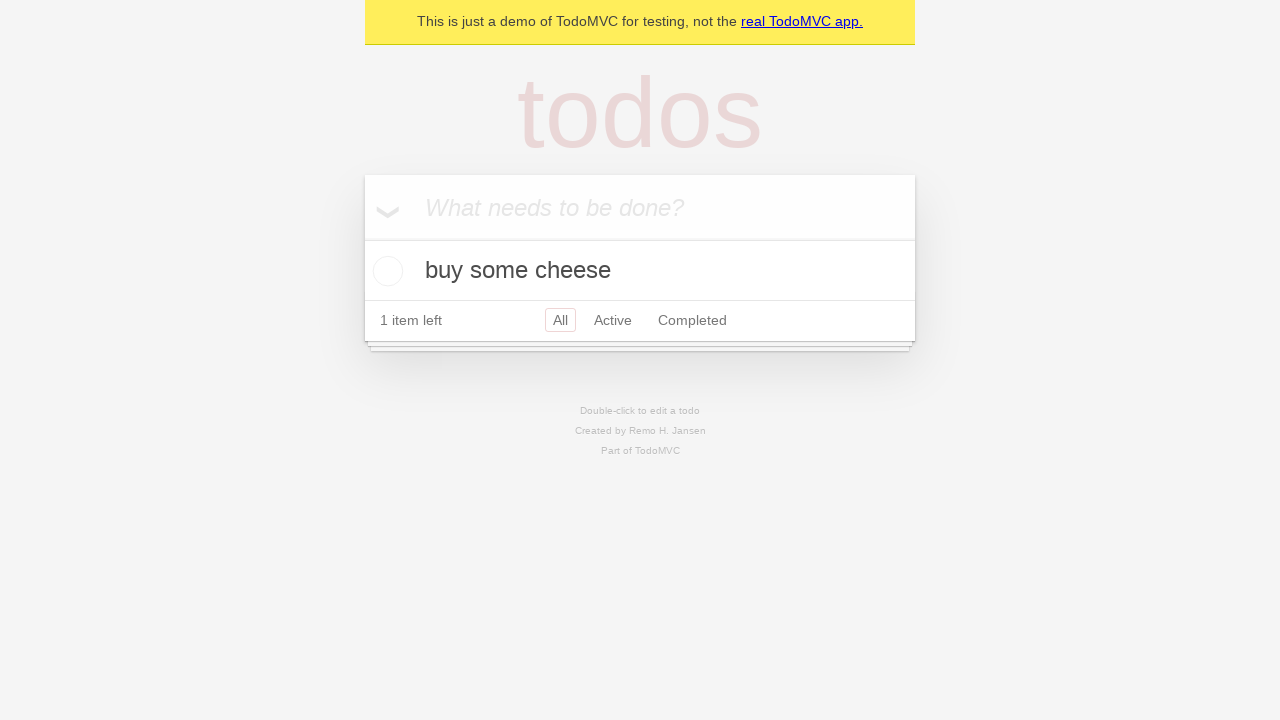

Filled input field with 'feed the cat' on internal:attr=[placeholder="What needs to be done?"i]
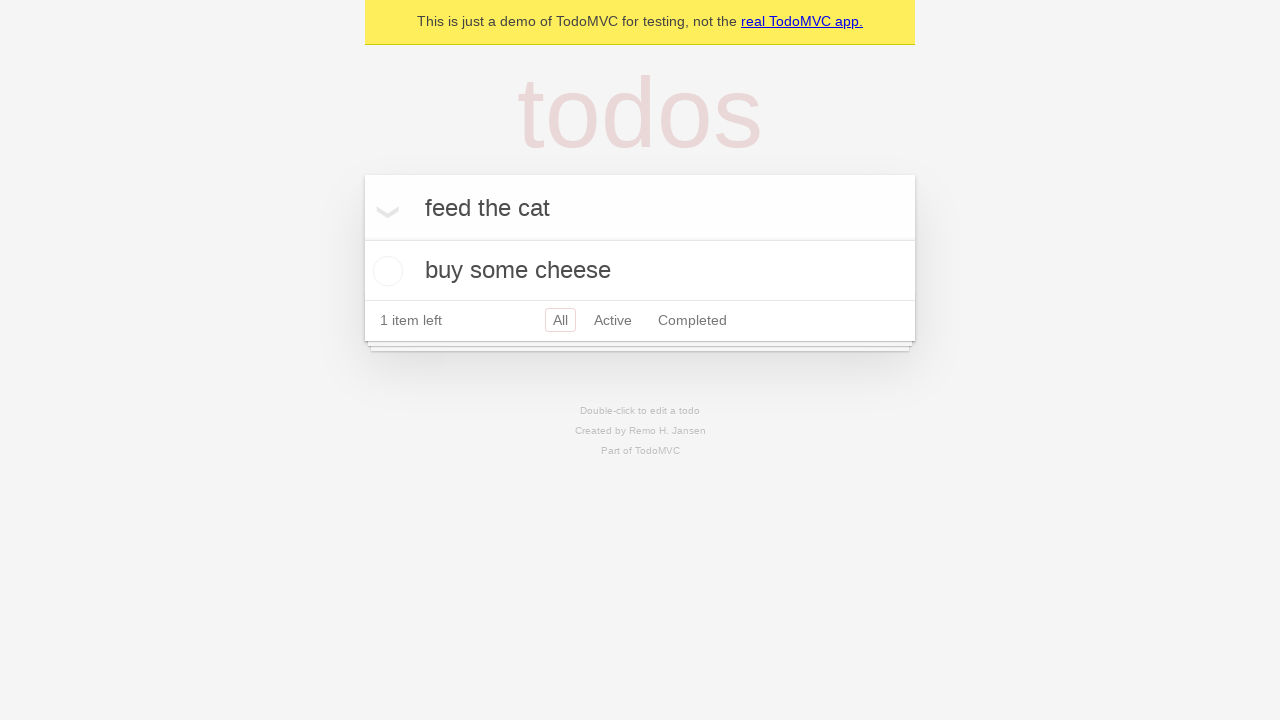

Pressed Enter to add second todo item on internal:attr=[placeholder="What needs to be done?"i]
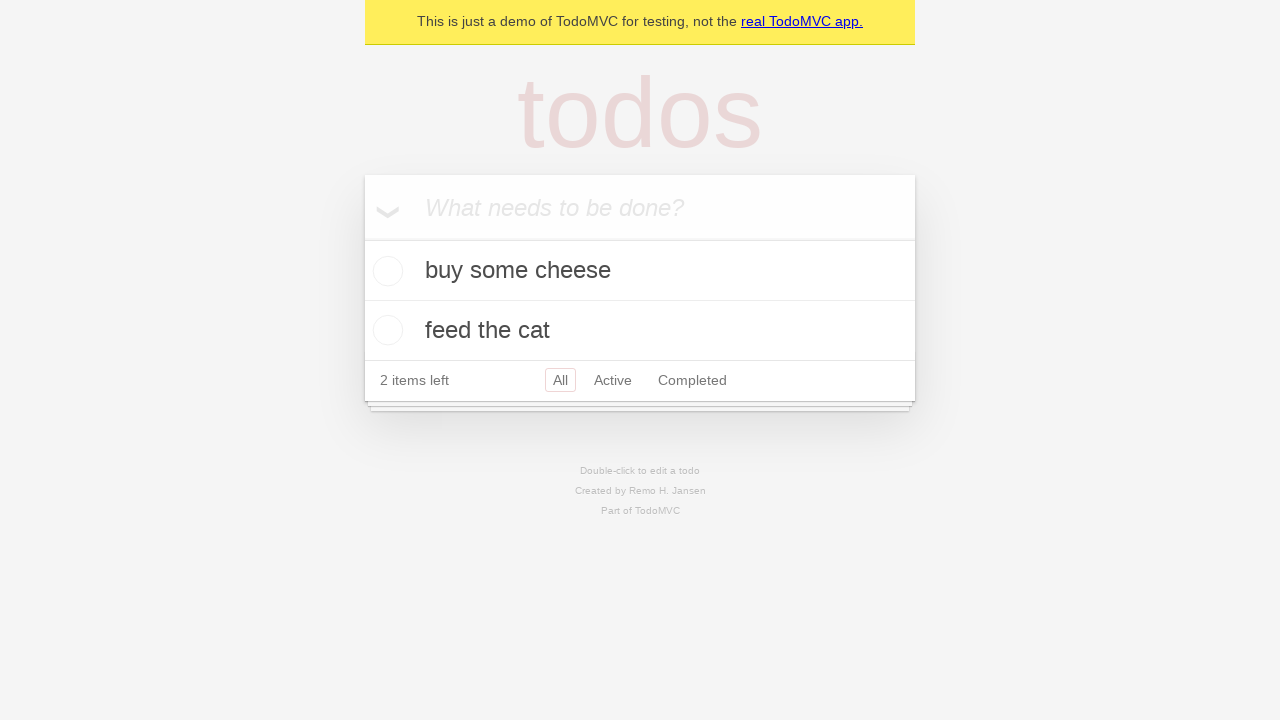

Filled input field with 'book a doctors appointment' on internal:attr=[placeholder="What needs to be done?"i]
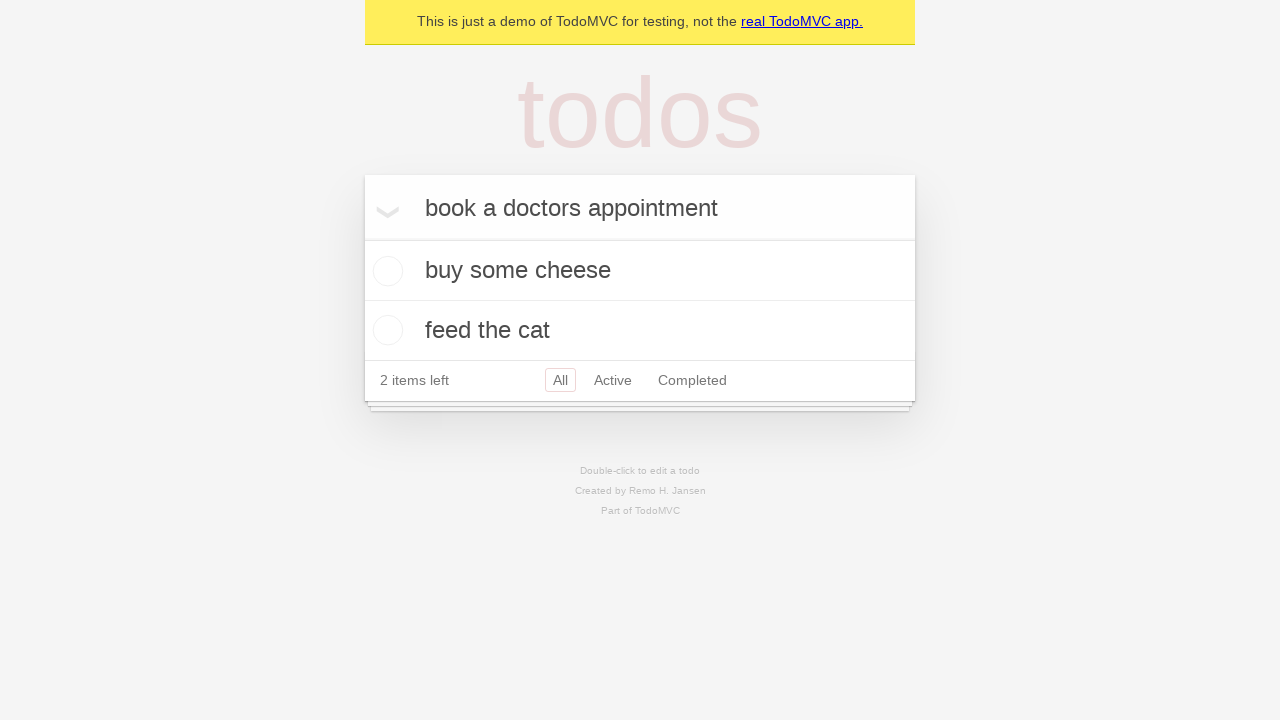

Pressed Enter to add third todo item on internal:attr=[placeholder="What needs to be done?"i]
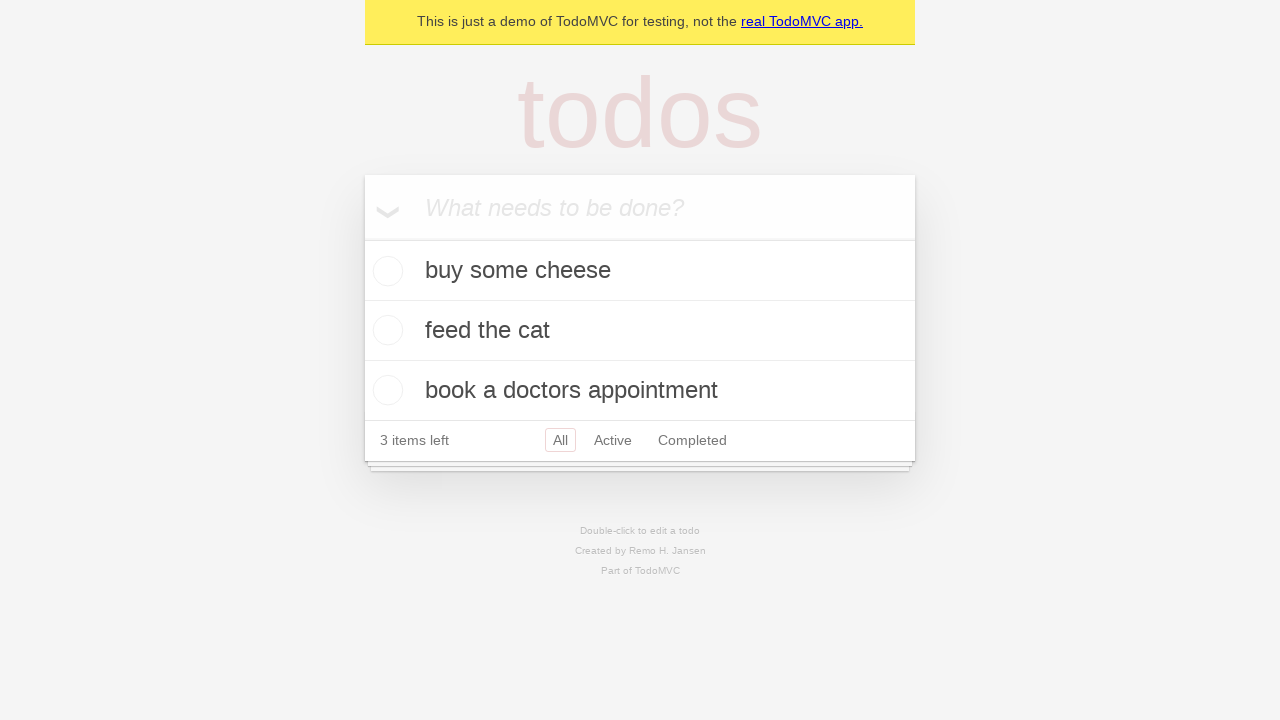

Checked 'Mark all as complete' checkbox to mark all items as completed at (362, 238) on internal:label="Mark all as complete"i
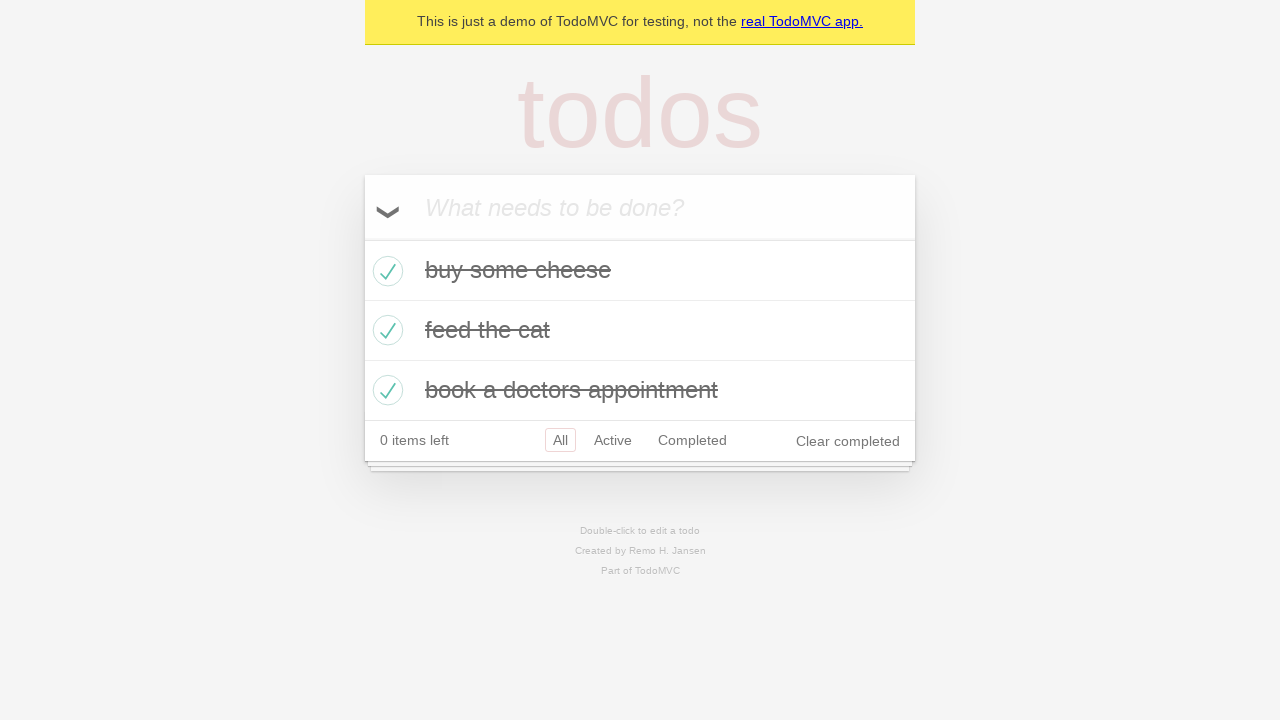

Unchecked 'Mark all as complete' checkbox to unmark all items at (362, 238) on internal:label="Mark all as complete"i
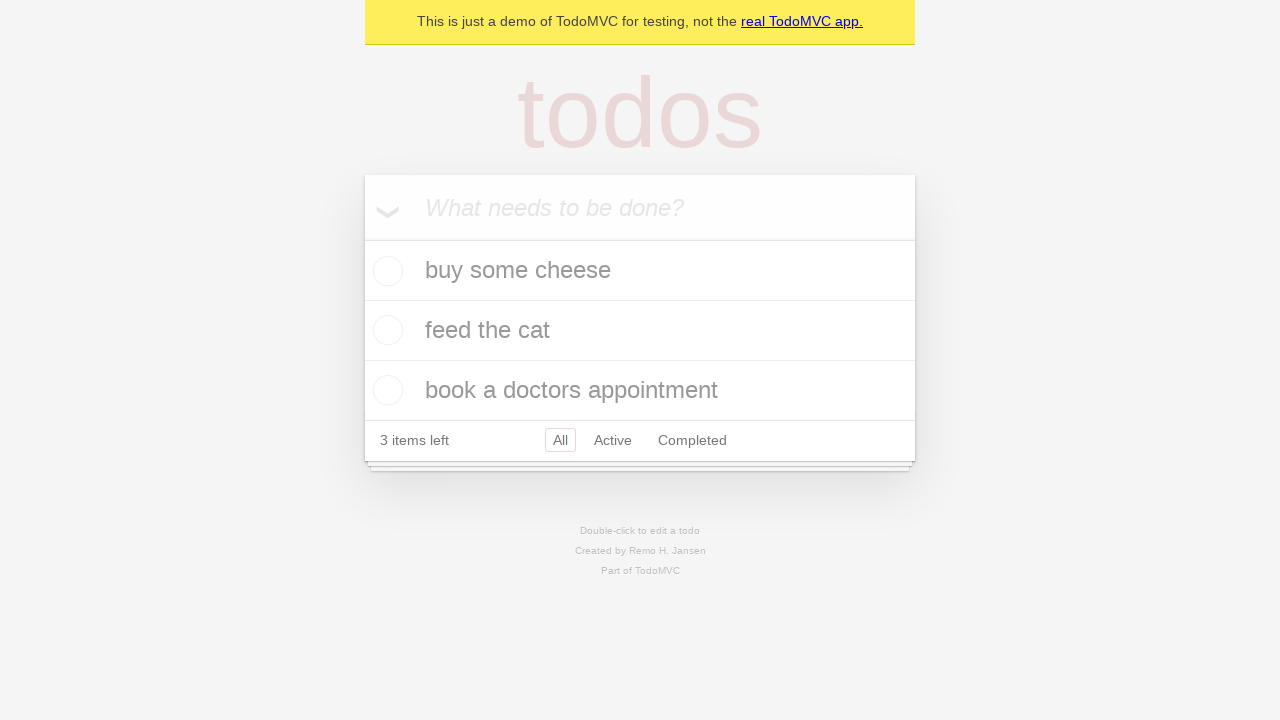

Waited for todo items to be rendered after unchecking all
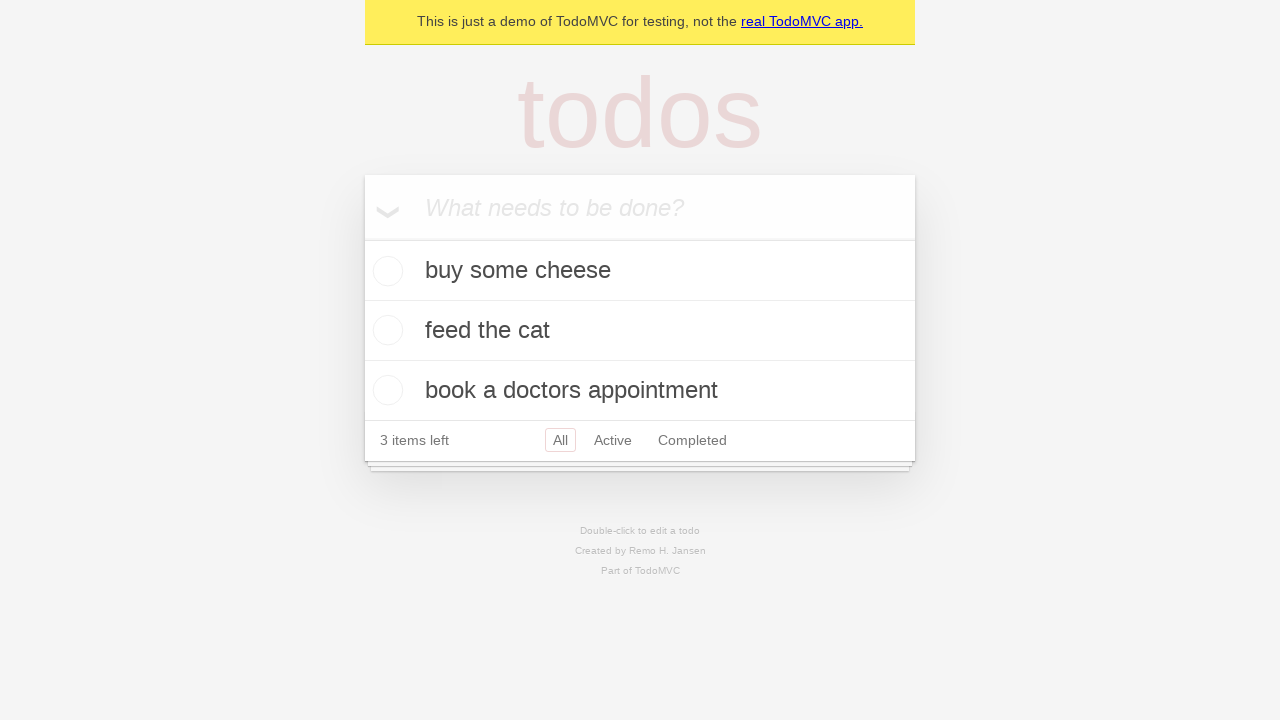

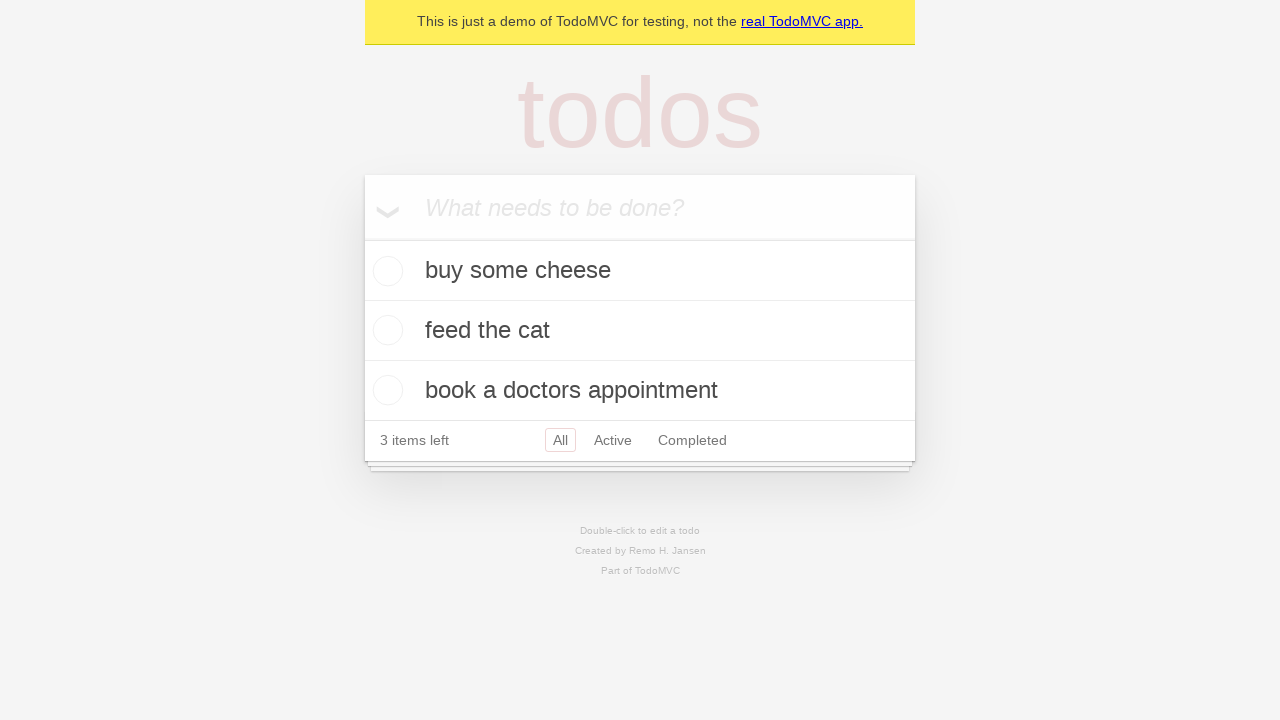